Navigates to Rahul Shetty Academy website and retrieves the page title and URL

Starting URL: https://rahulshettyacademy.com

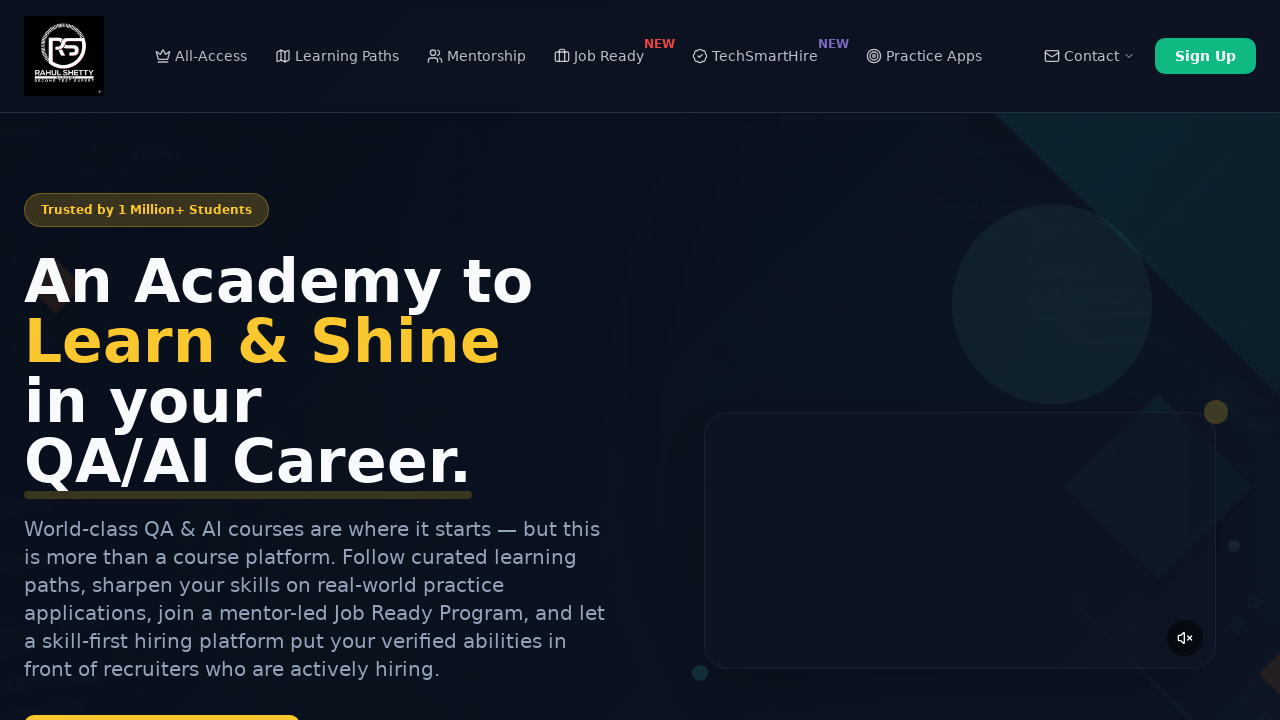

Retrieved page title from Rahul Shetty Academy website
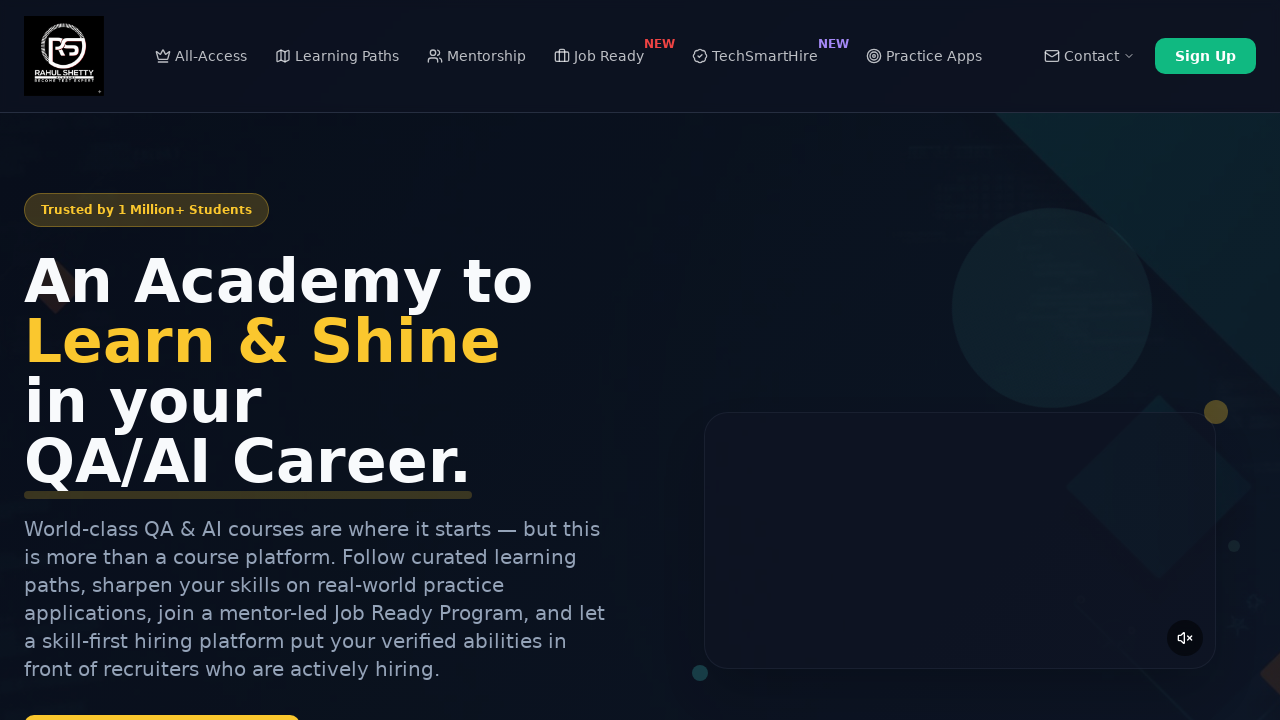

Retrieved current URL from Rahul Shetty Academy website
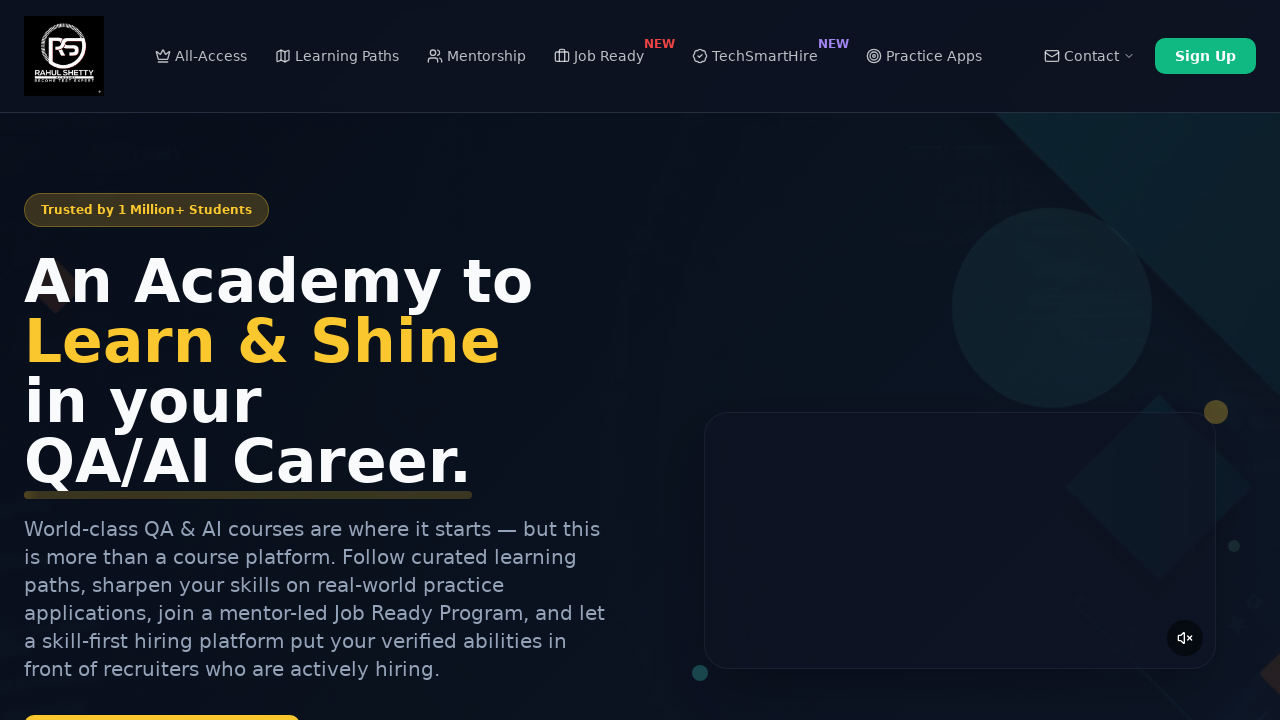

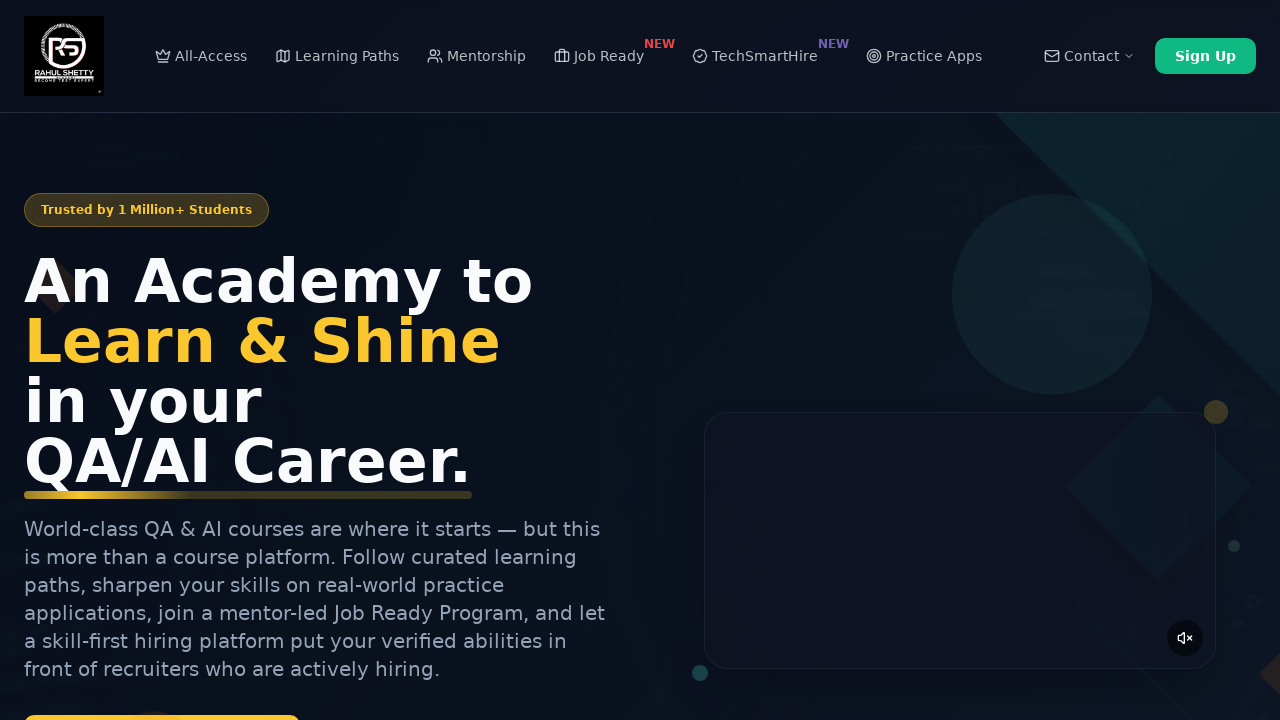